Tests login with various invalid credential combinations to verify error message

Starting URL: https://www.saucedemo.com

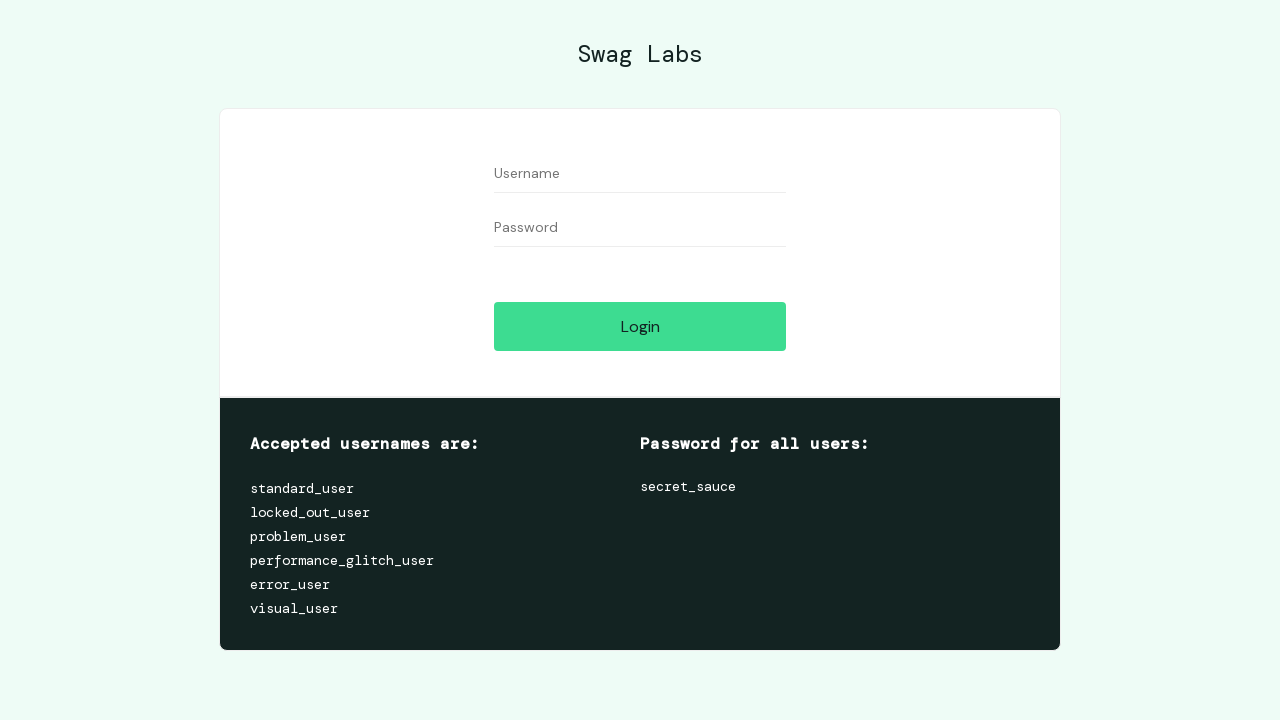

Navigated to https://www.saucedemo.com to test login with username '1'
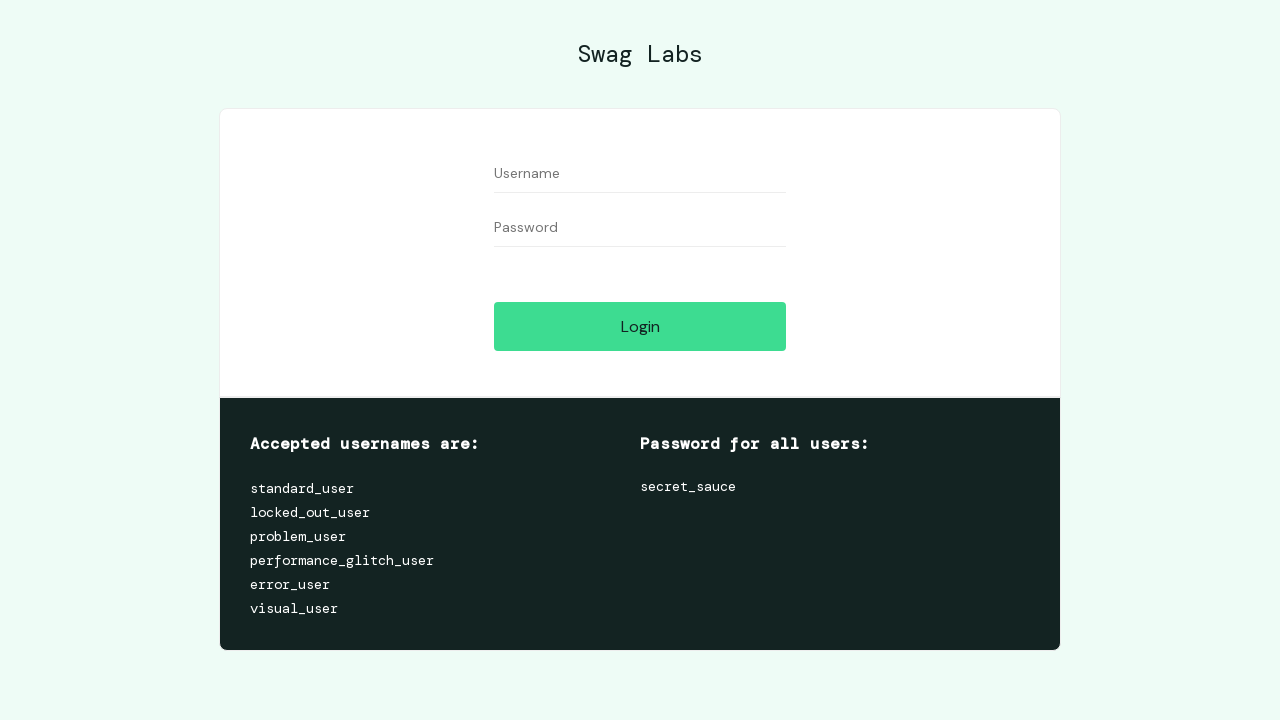

Waited for username field to be visible
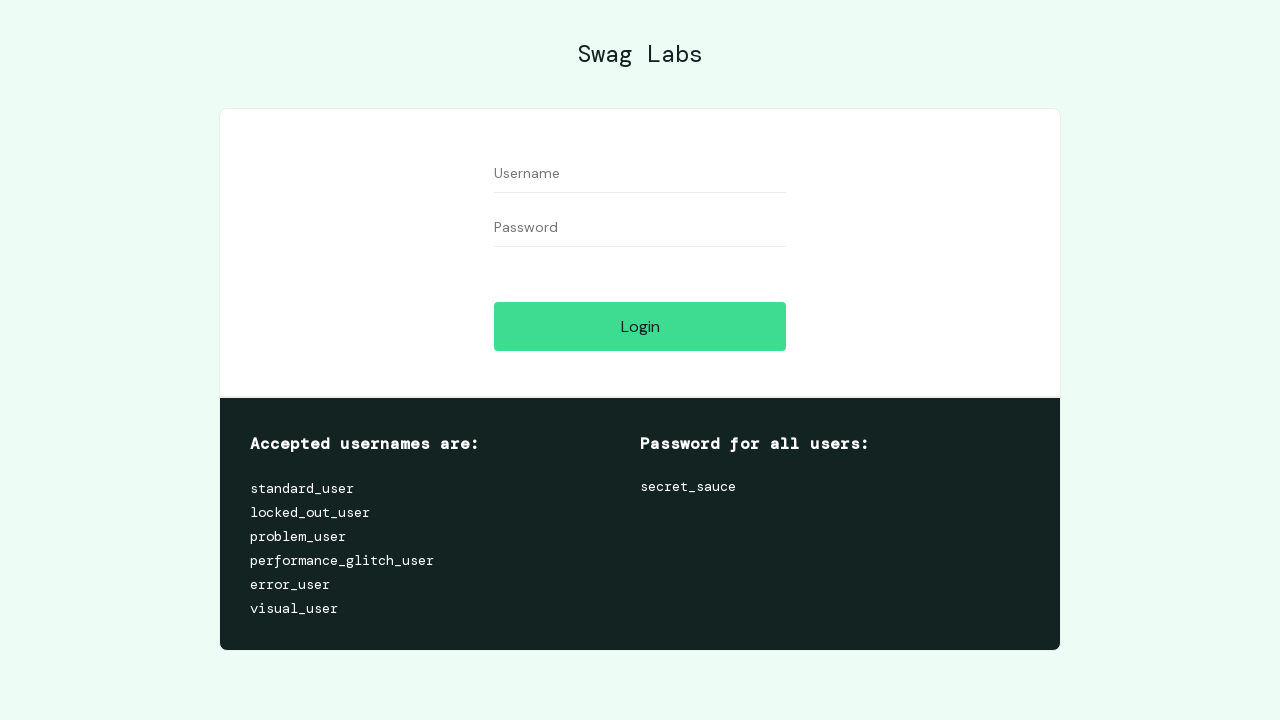

Filled username field with '1' on #user-name
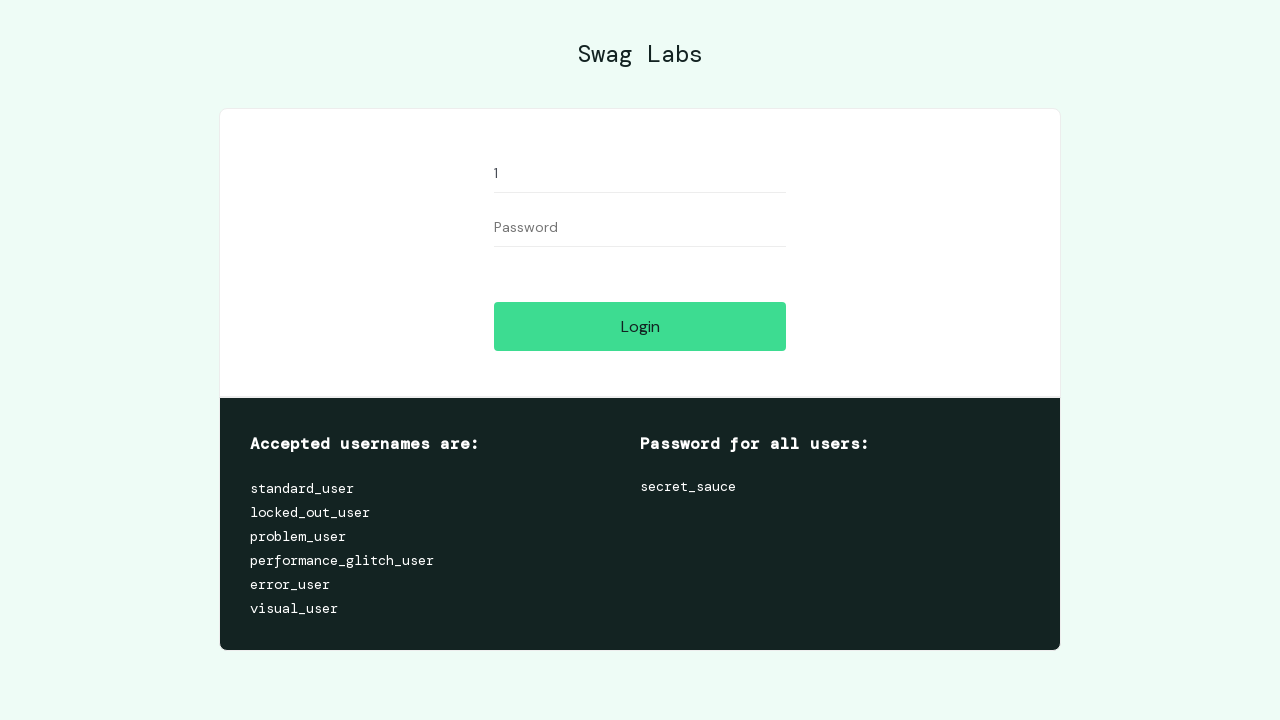

Filled password field with '1' on #password
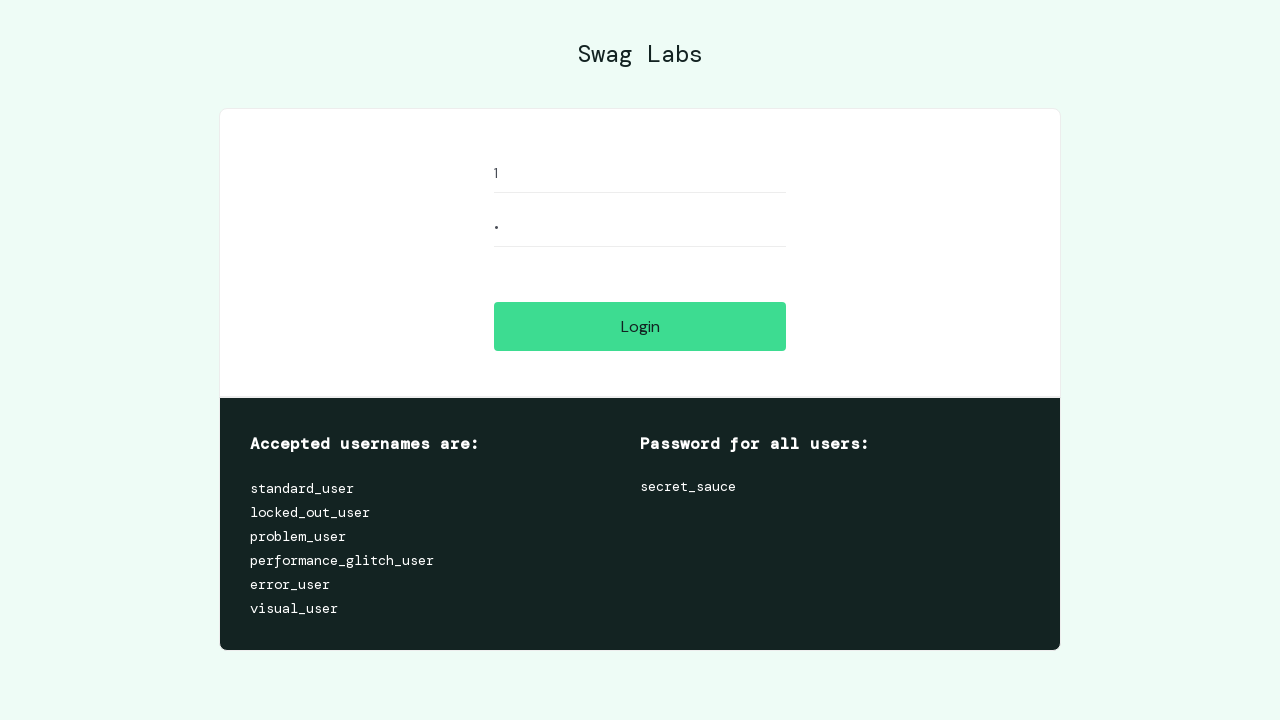

Clicked login button with invalid credentials at (640, 326) on #login-button
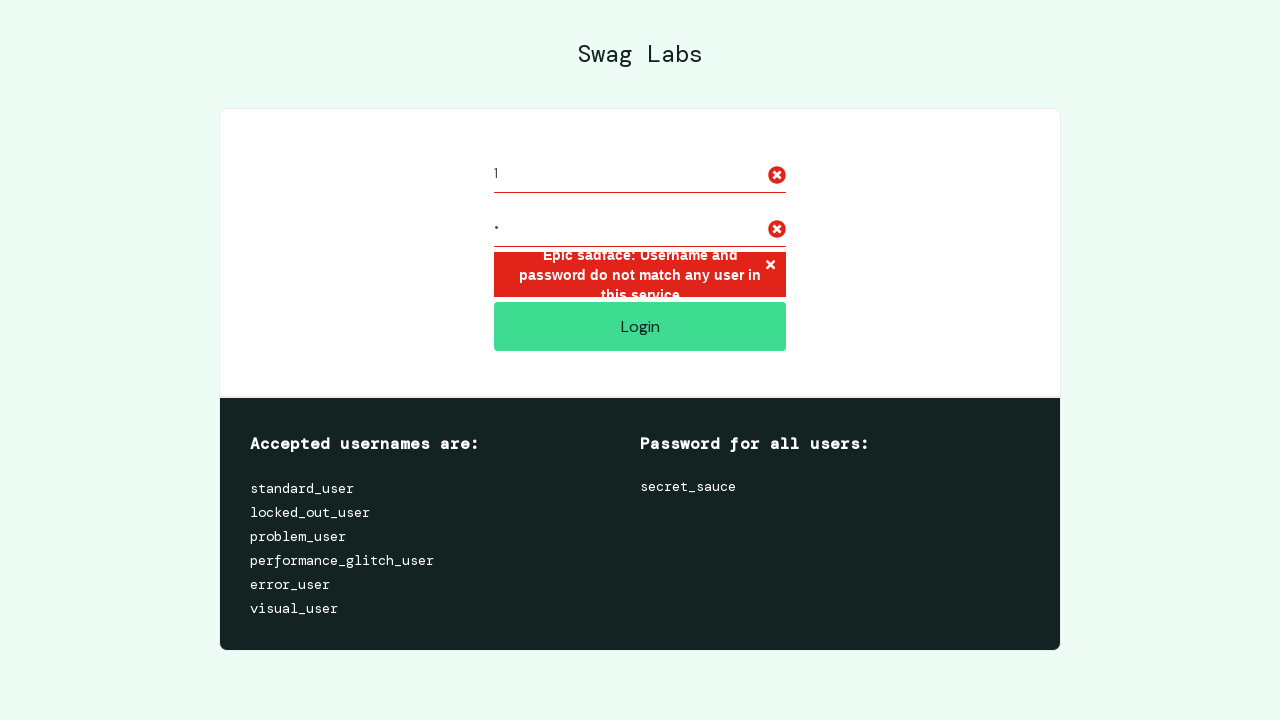

Located error message container
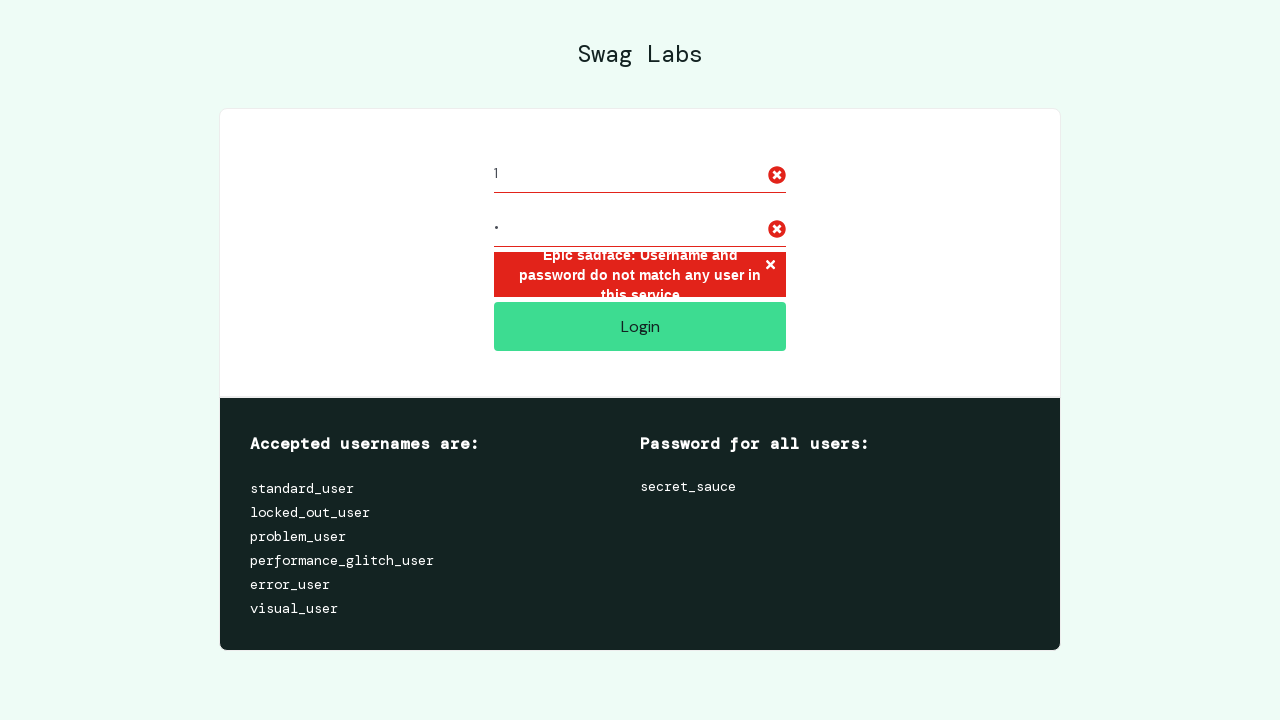

Verified error message displayed for invalid credentials (username: '1')
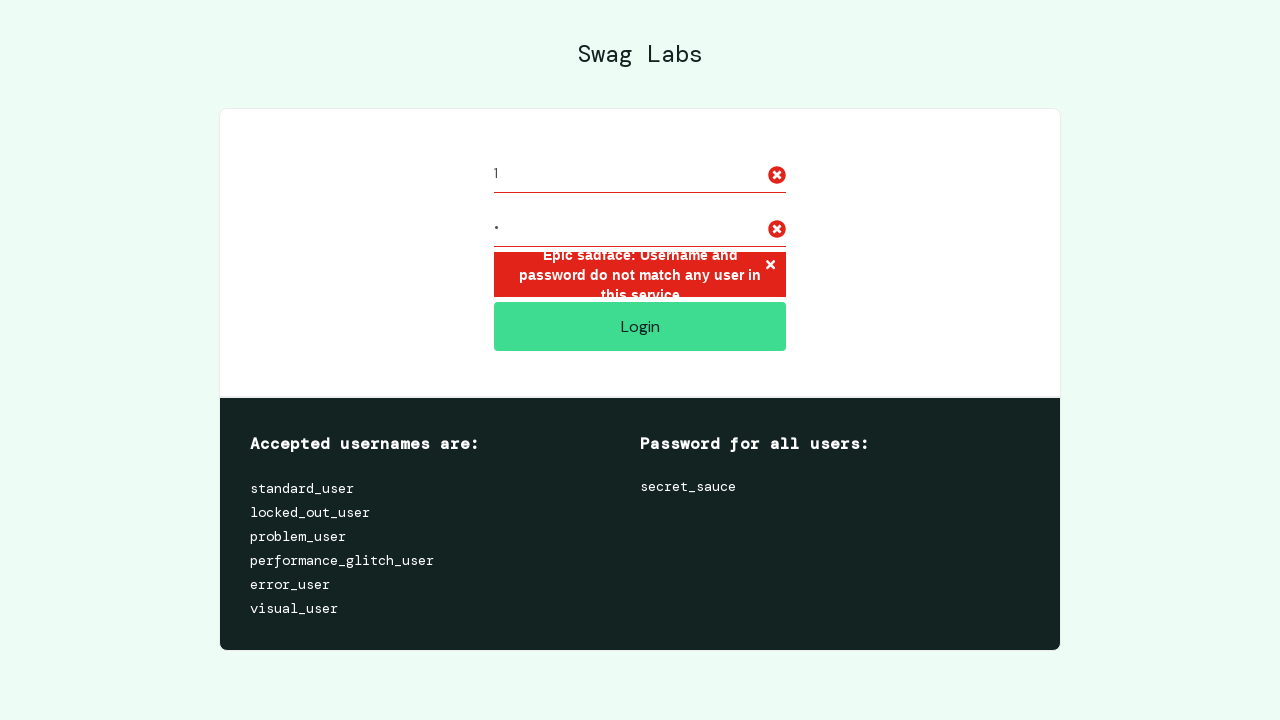

Navigated to https://www.saucedemo.com to test login with username 'kullaniciadim'
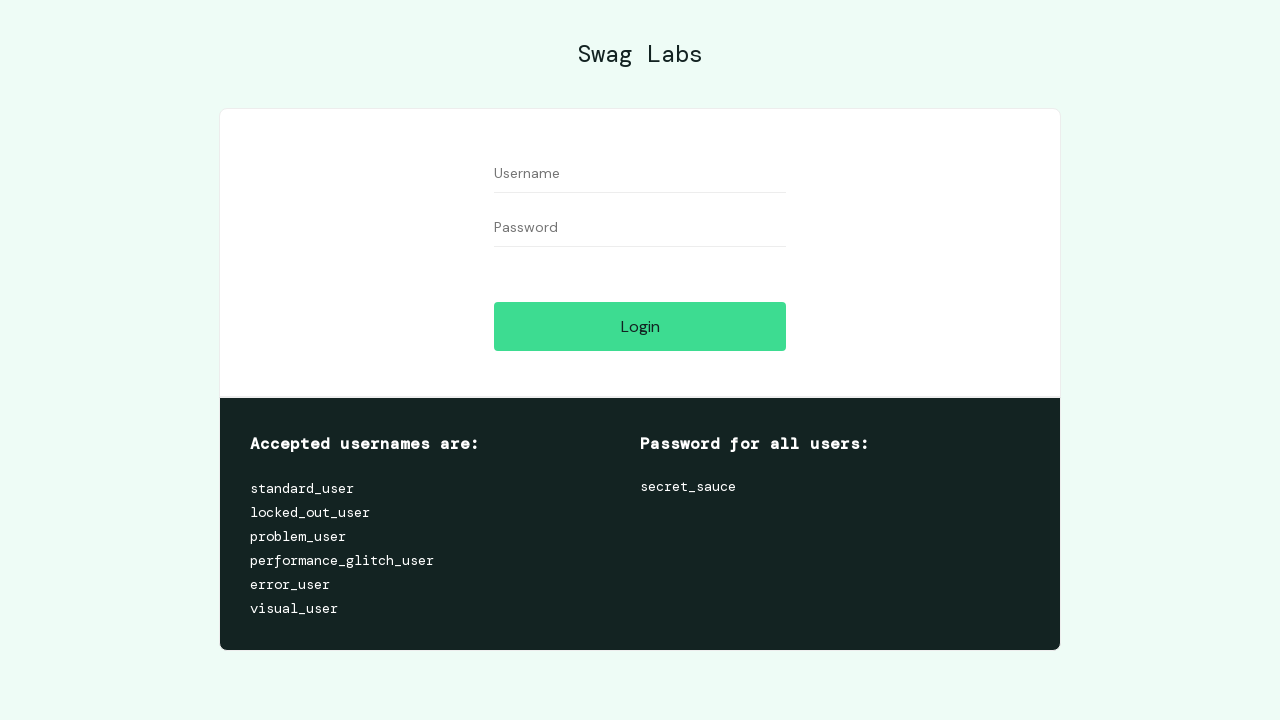

Waited for username field to be visible
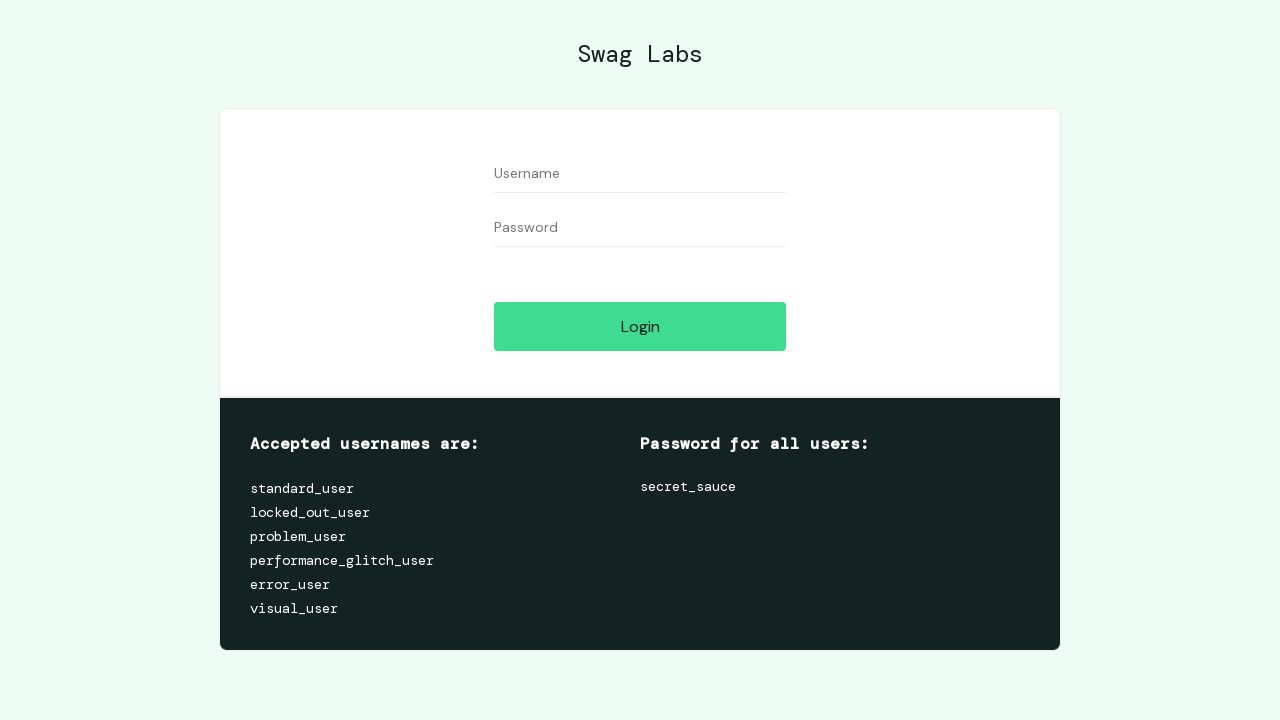

Filled username field with 'kullaniciadim' on #user-name
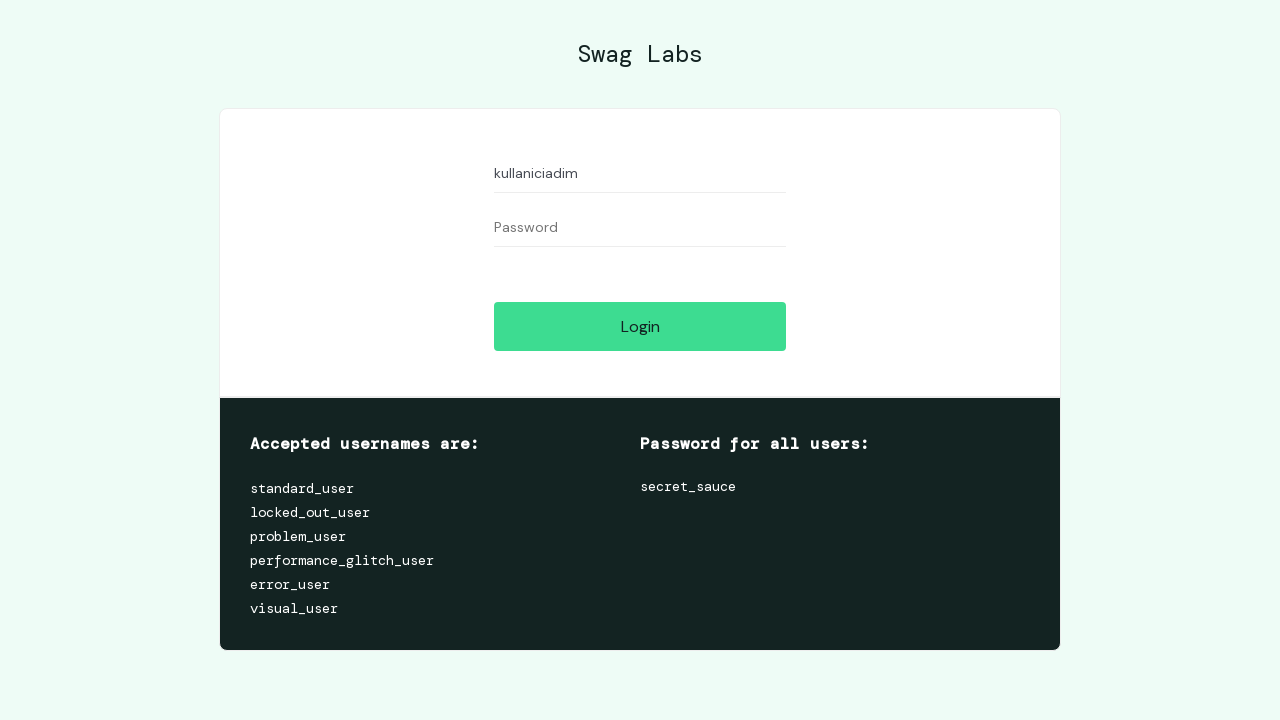

Filled password field with 'sifrem' on #password
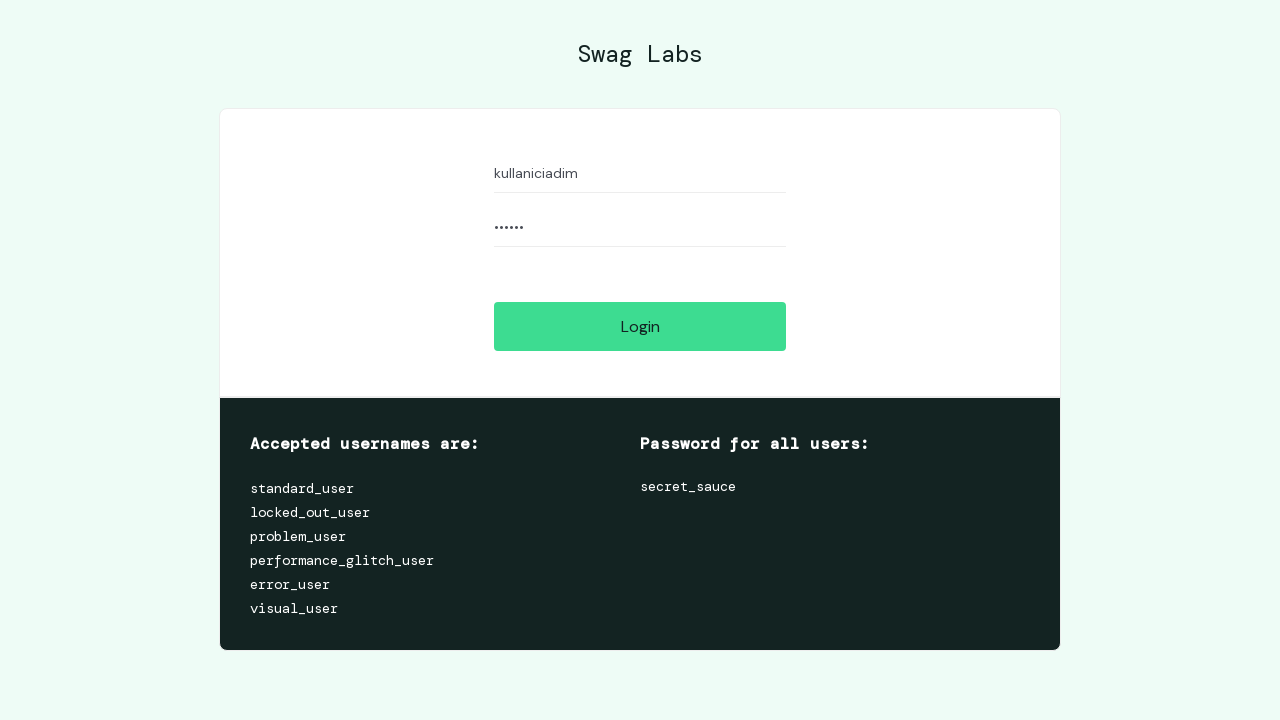

Clicked login button with invalid credentials at (640, 326) on #login-button
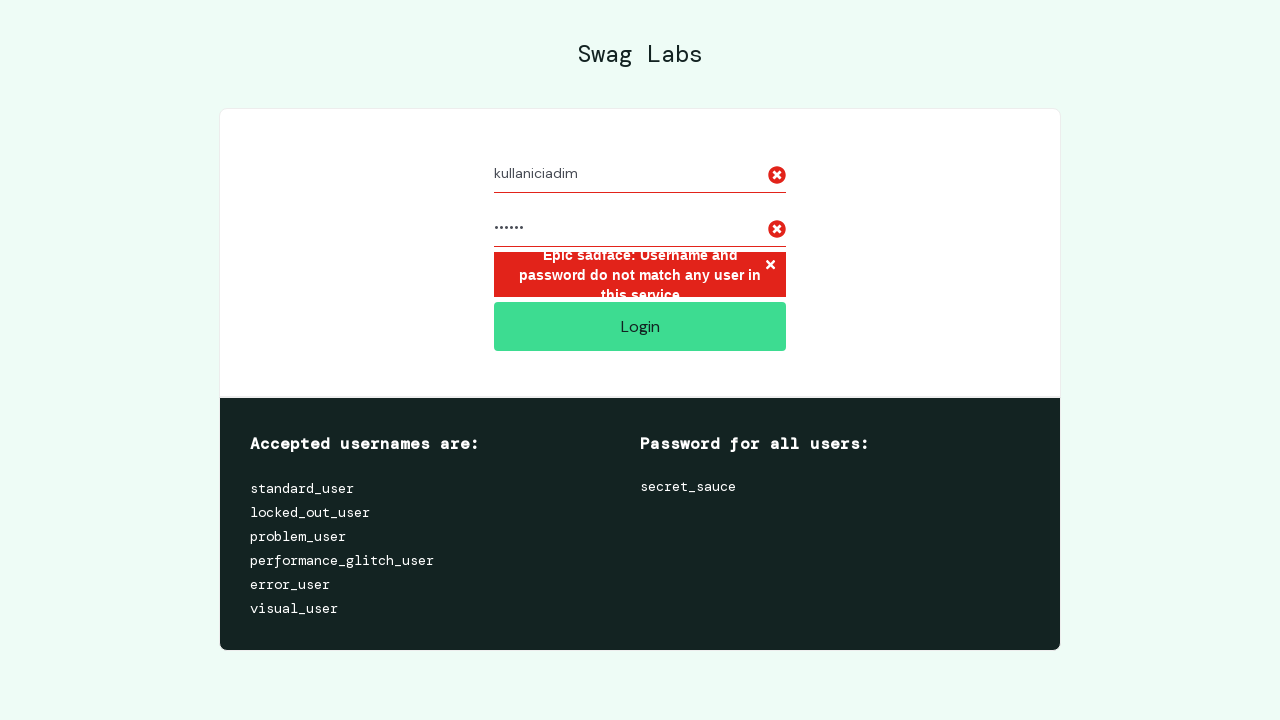

Located error message container
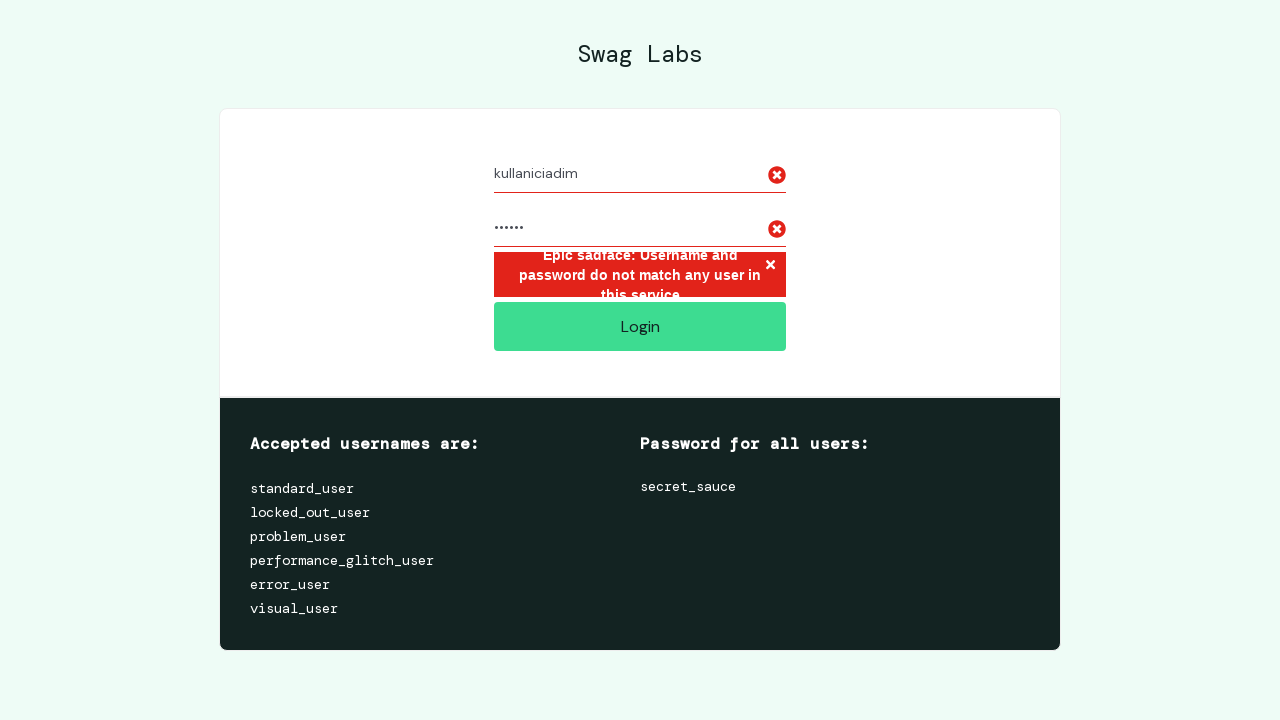

Verified error message displayed for invalid credentials (username: 'kullaniciadim')
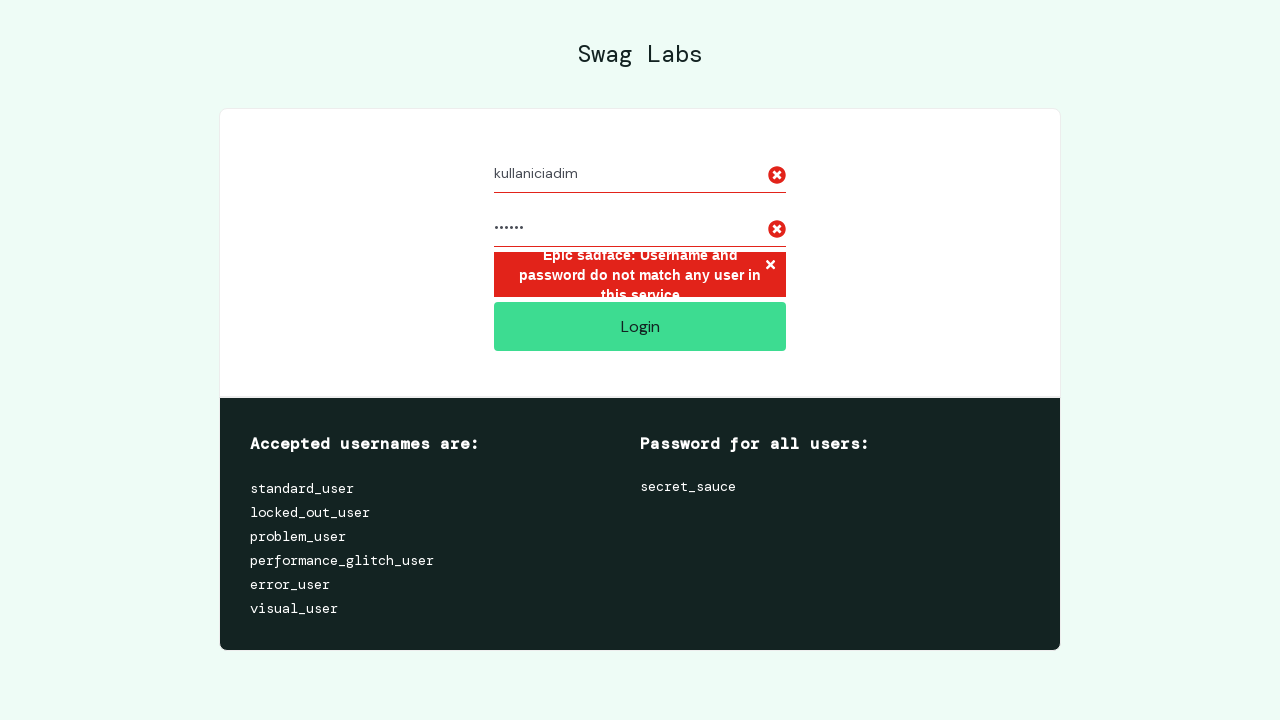

Navigated to https://www.saucedemo.com to test login with username 'adim'
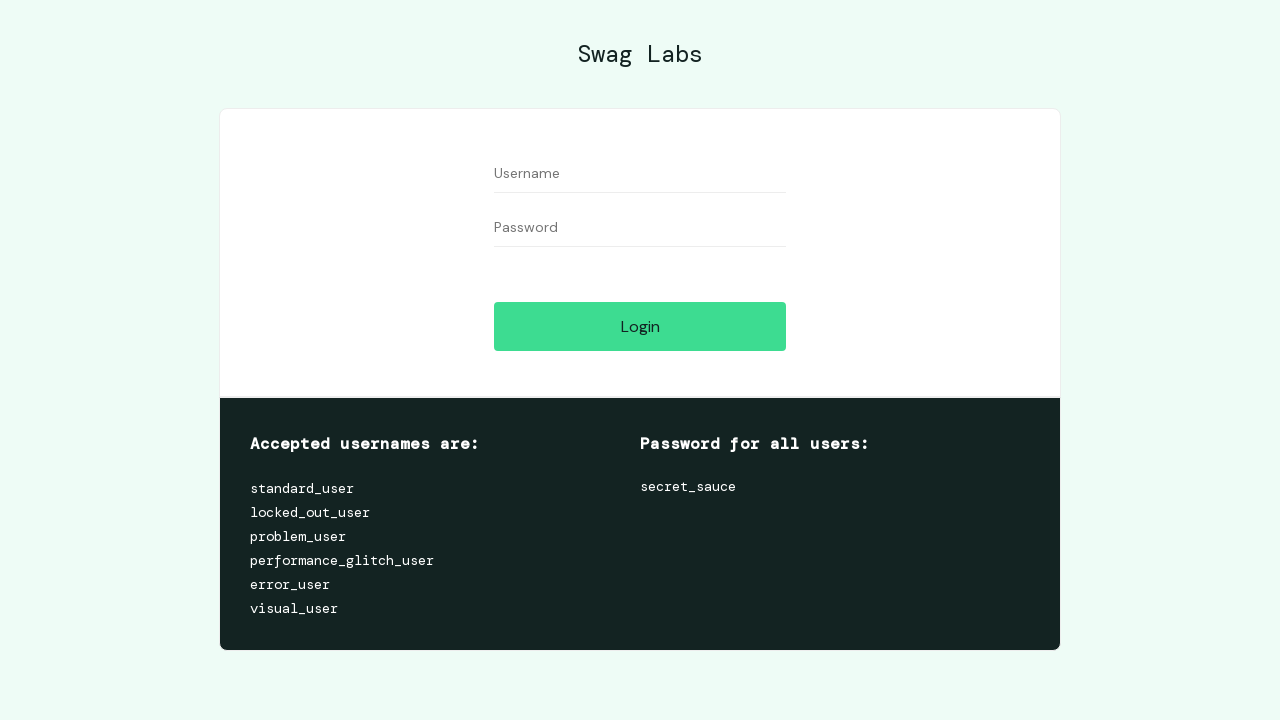

Waited for username field to be visible
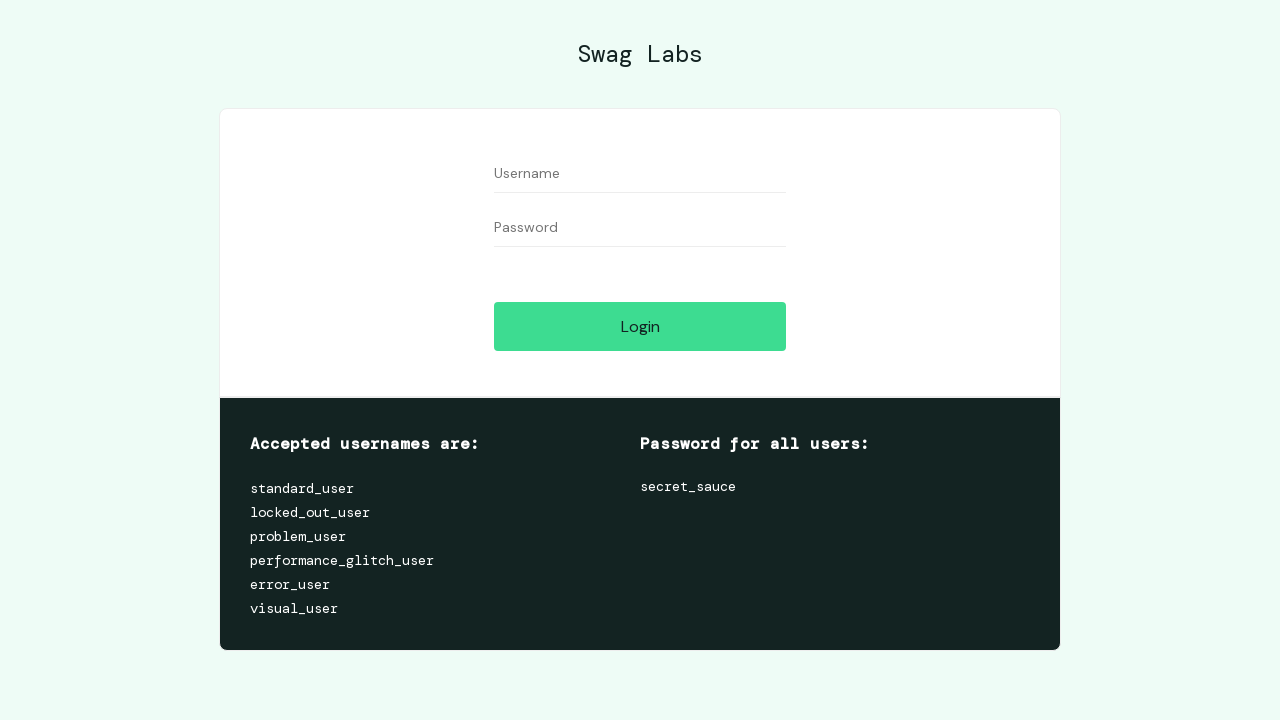

Filled username field with 'adim' on #user-name
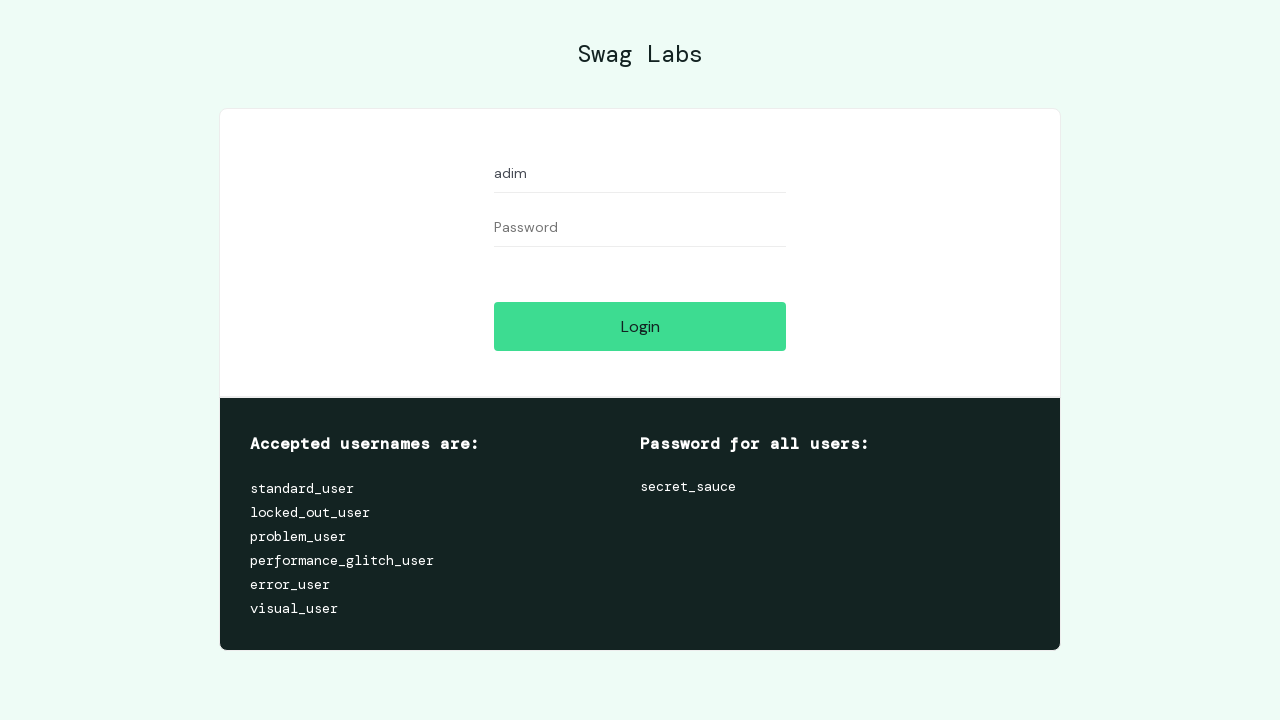

Filled password field with 'utku' on #password
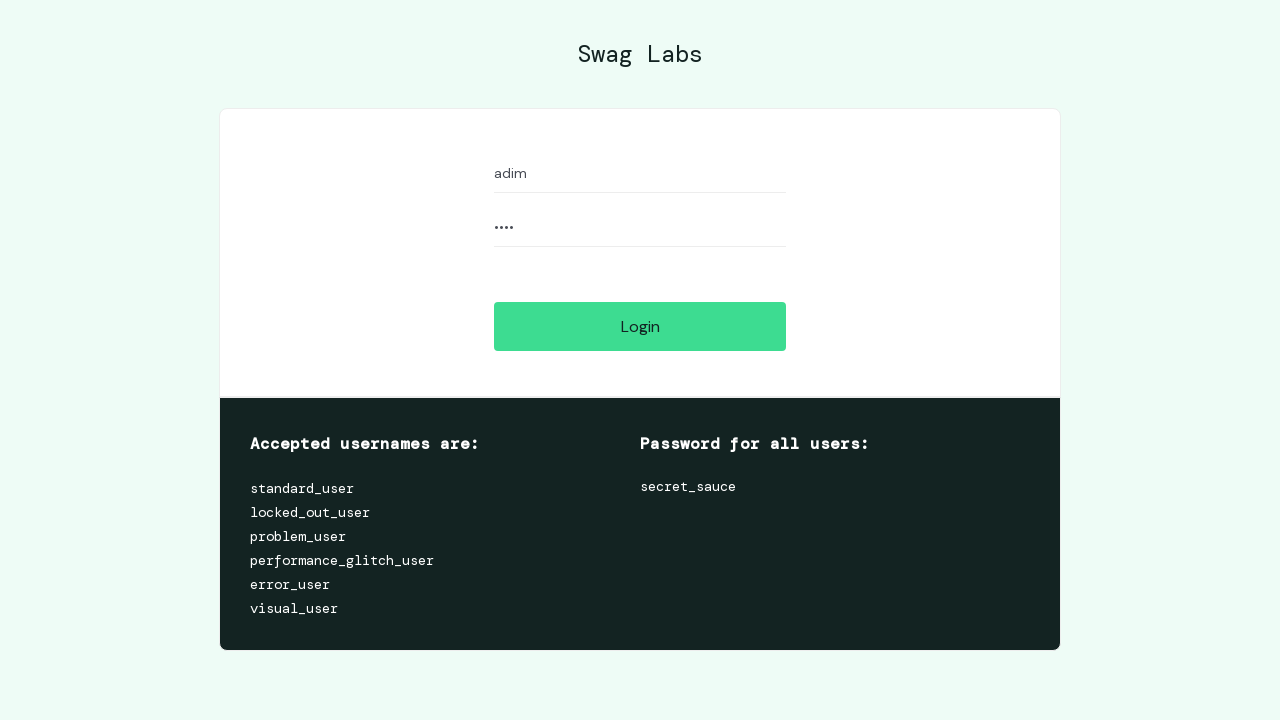

Clicked login button with invalid credentials at (640, 326) on #login-button
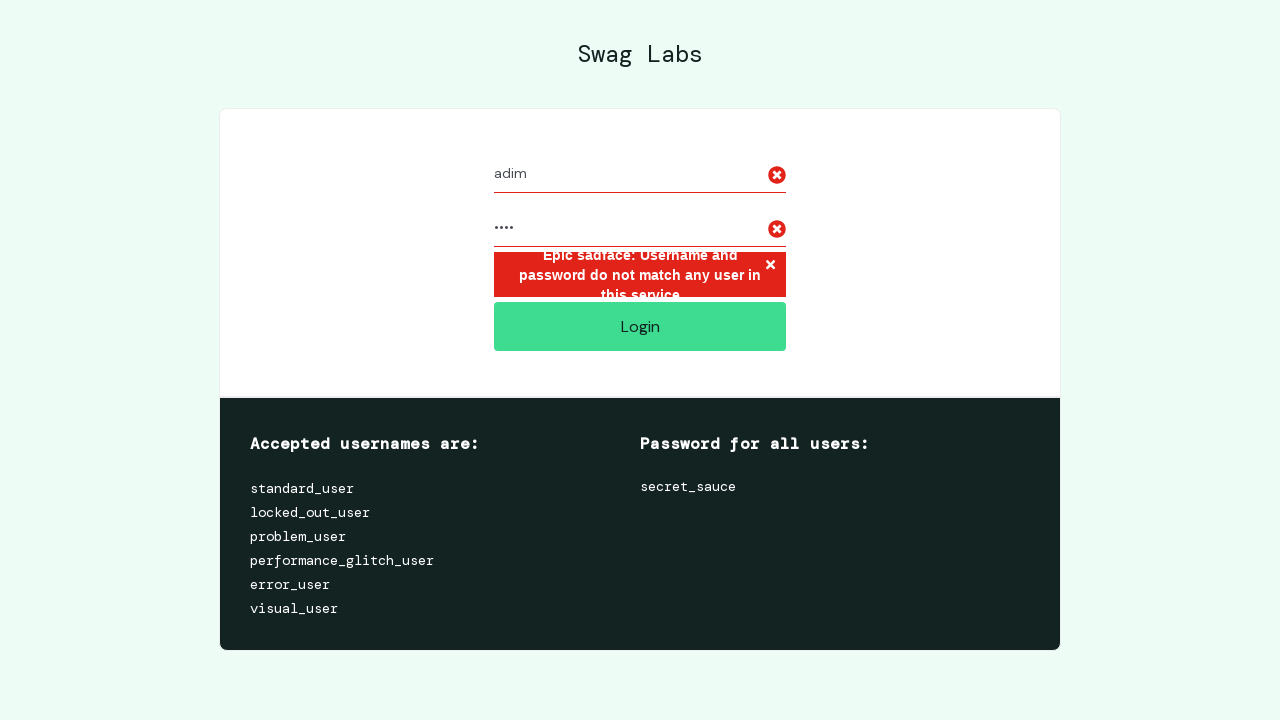

Located error message container
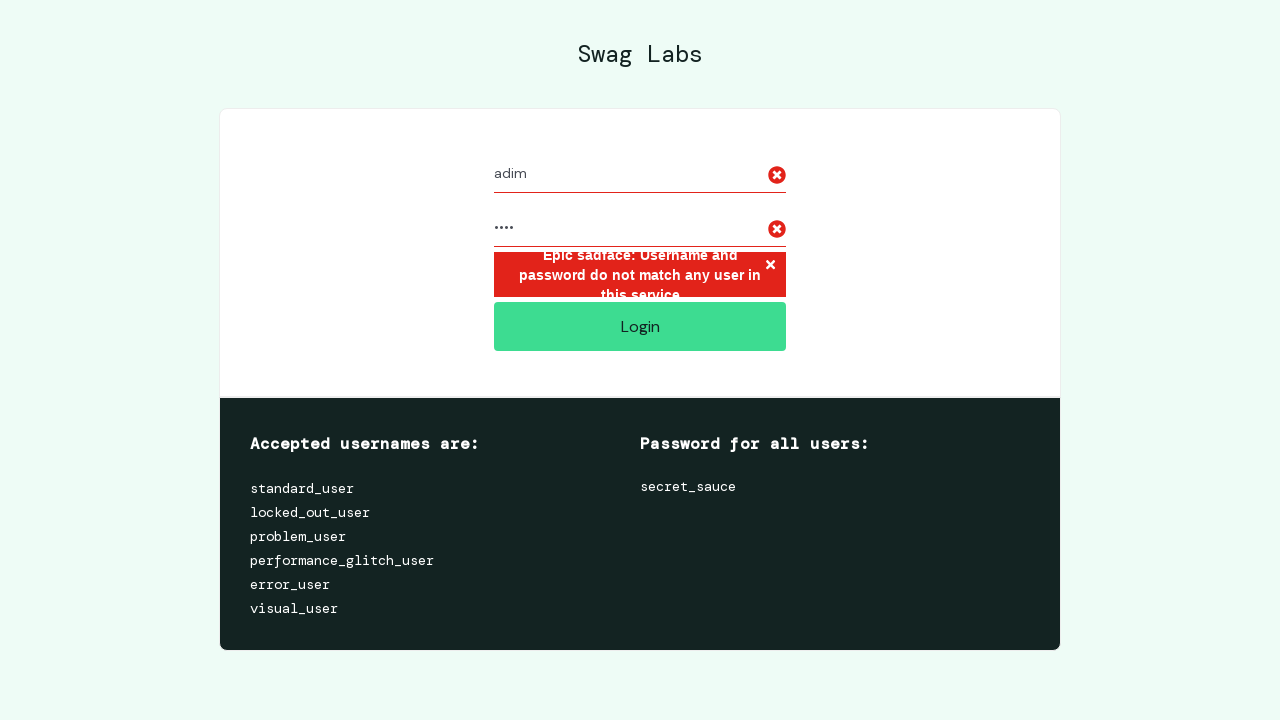

Verified error message displayed for invalid credentials (username: 'adim')
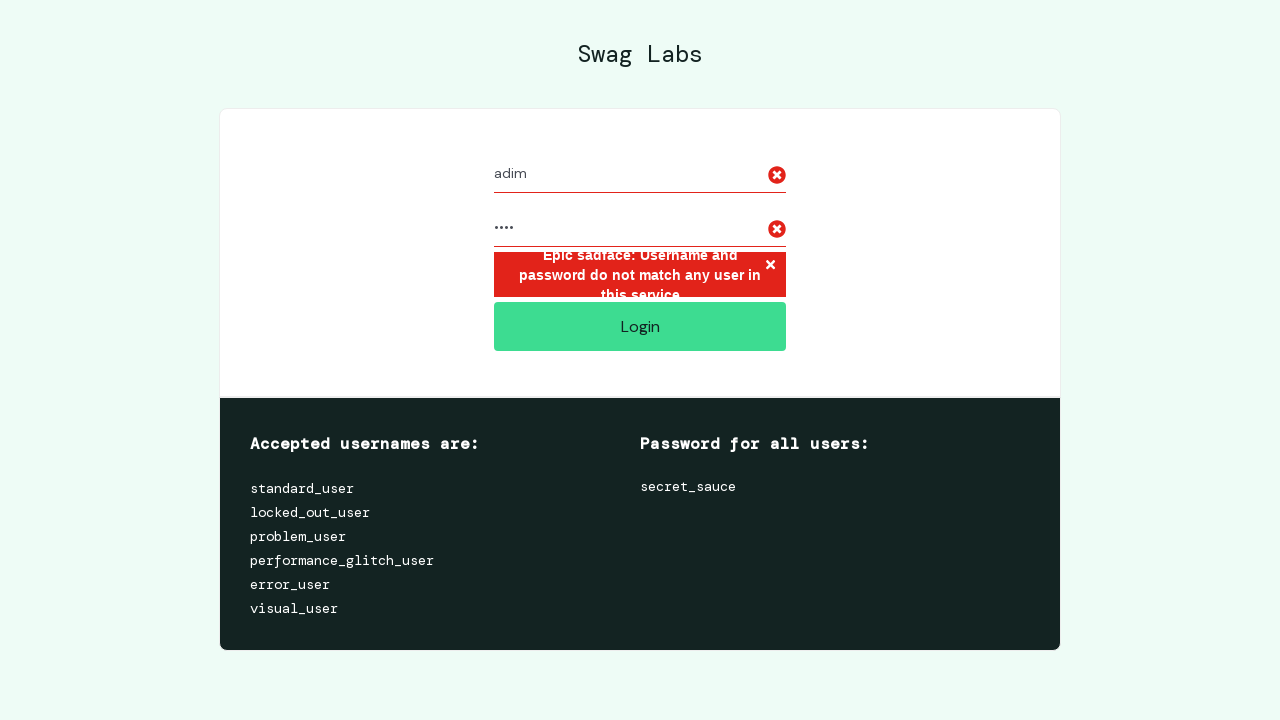

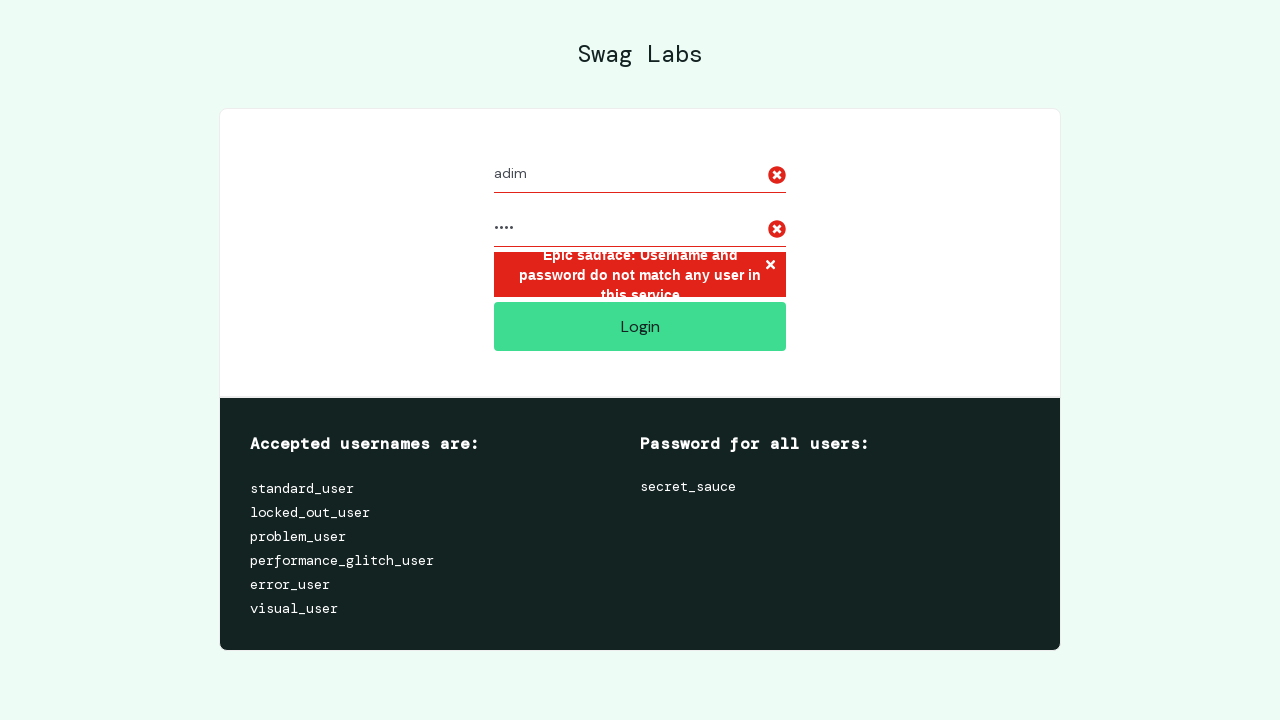